Tests radio button functionality by clicking different color options and verifying selection state

Starting URL: http://samples.gwtproject.org/samples/Showcase/Showcase.html#!CwRadioButton

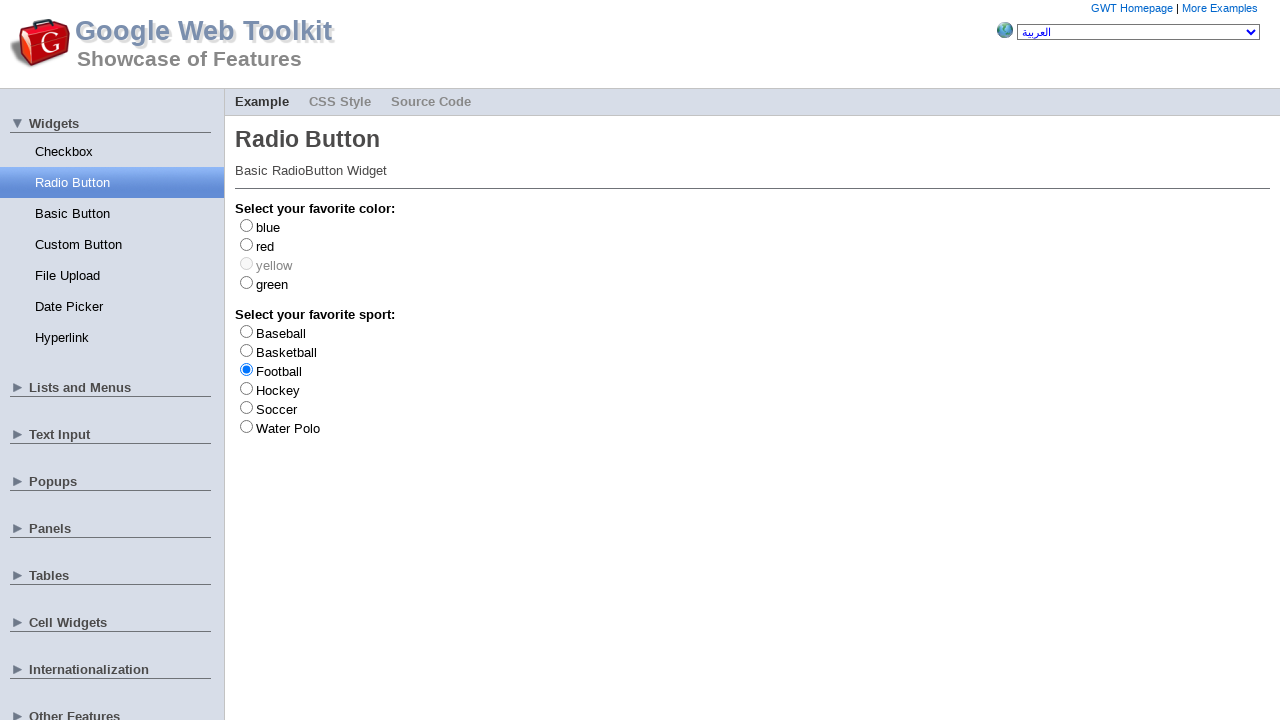

Clicked on green radio button option at (272, 284) on #gwt-debug-cwRadioButton-color-green-label
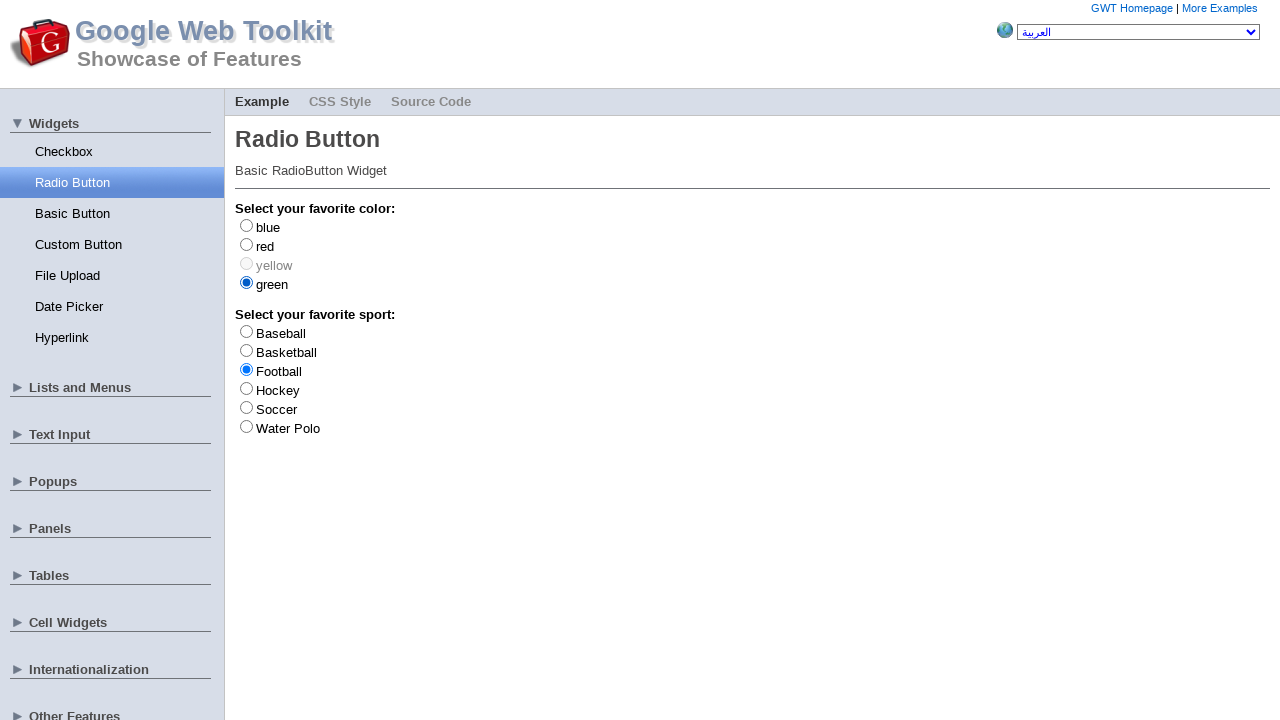

Clicked on red radio button option at (265, 246) on #gwt-debug-cwRadioButton-color-red-label
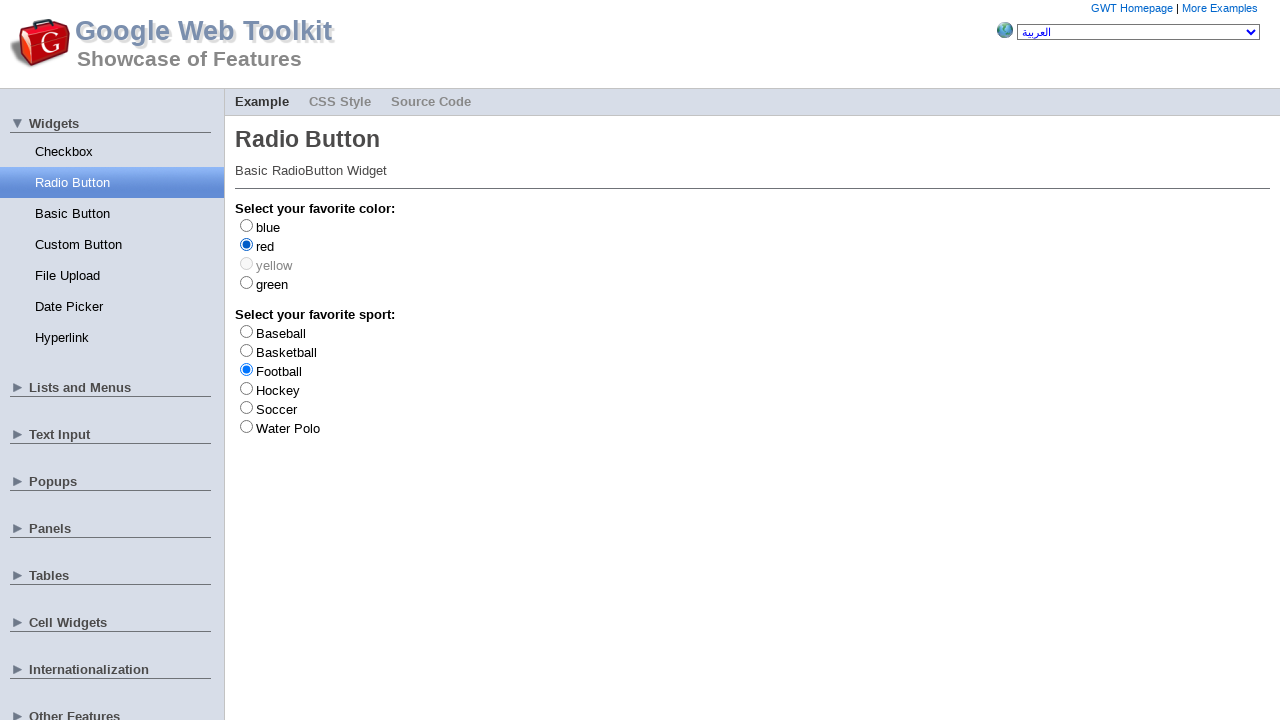

Verified that red radio button is selected
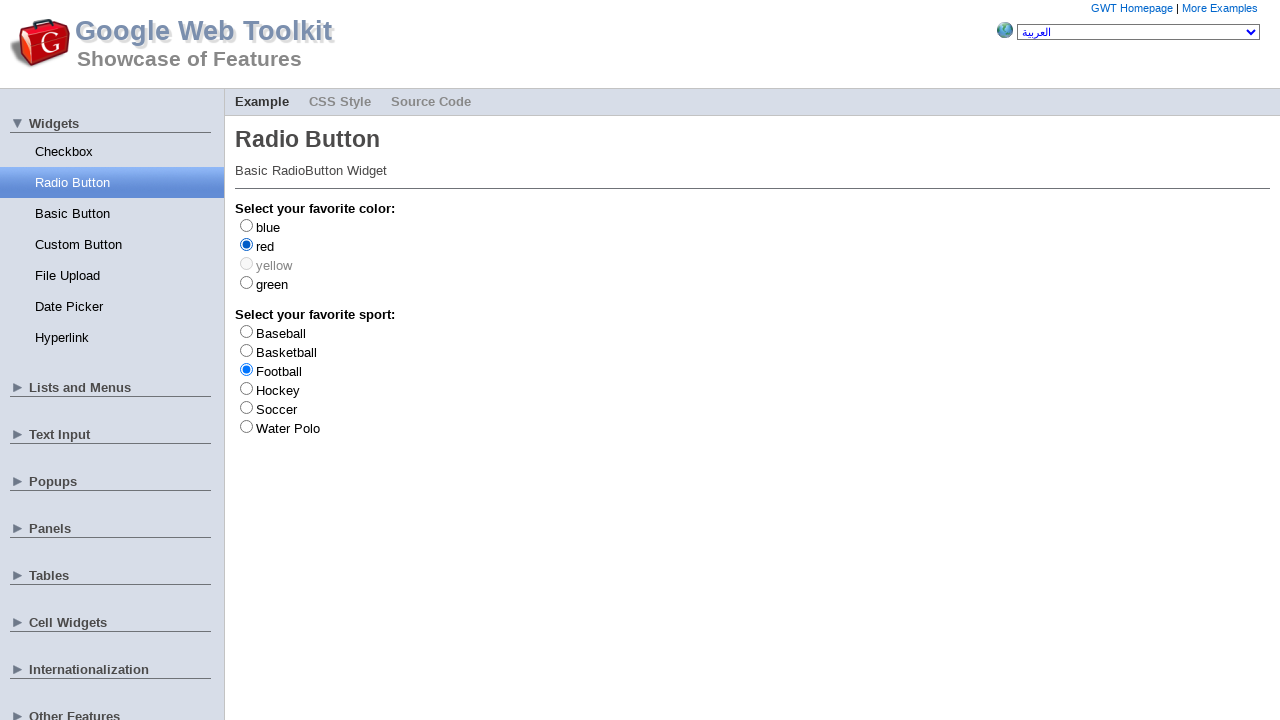

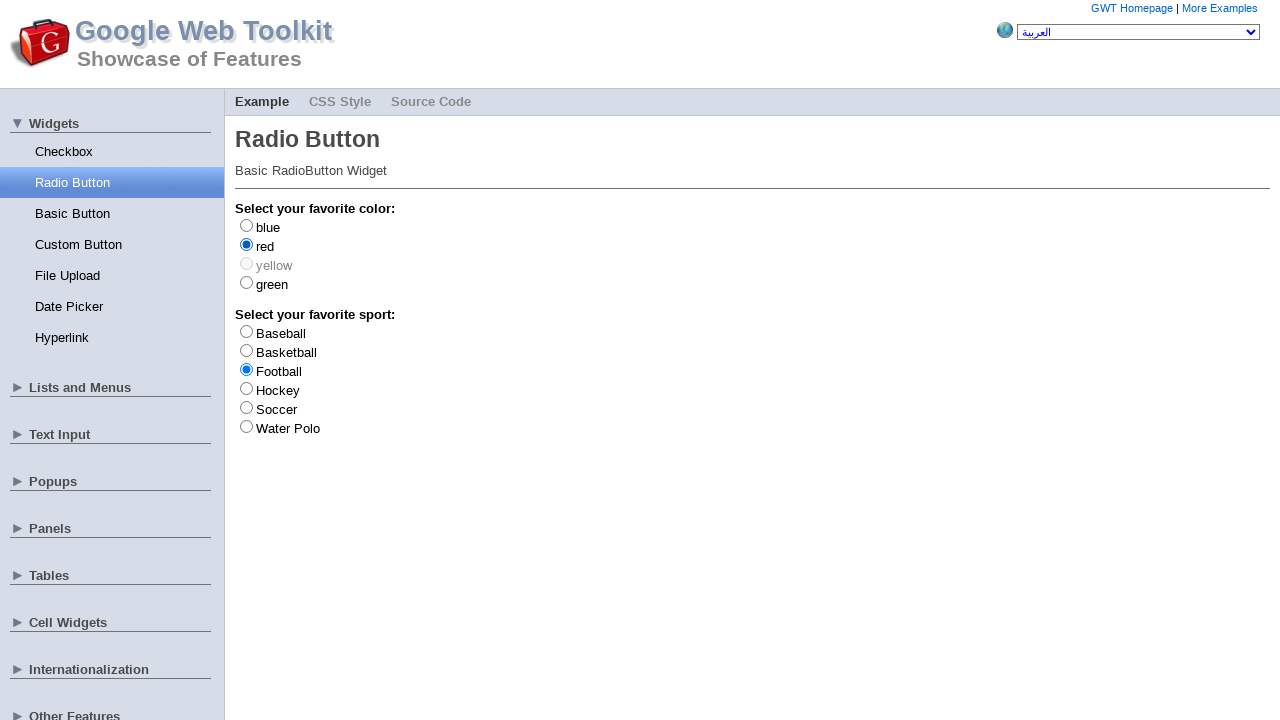